Tests account registration form by clicking on various form fields including name, email, password and birthday fields

Starting URL: https://mystore-testlab.coderslab.pl//index.php?controller=authentication&create_account=1

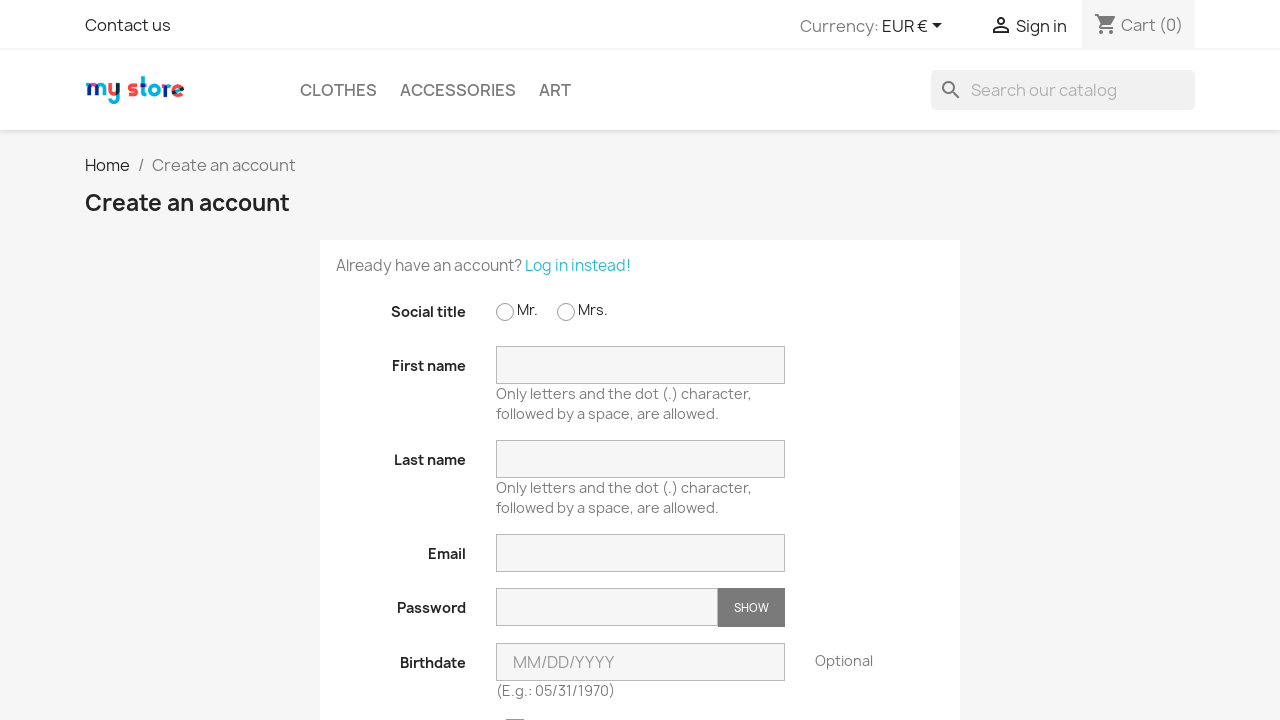

Clicked on the customer form container at (640, 311) on //*[@id="customer-form"]/div/div[1]/div[1]
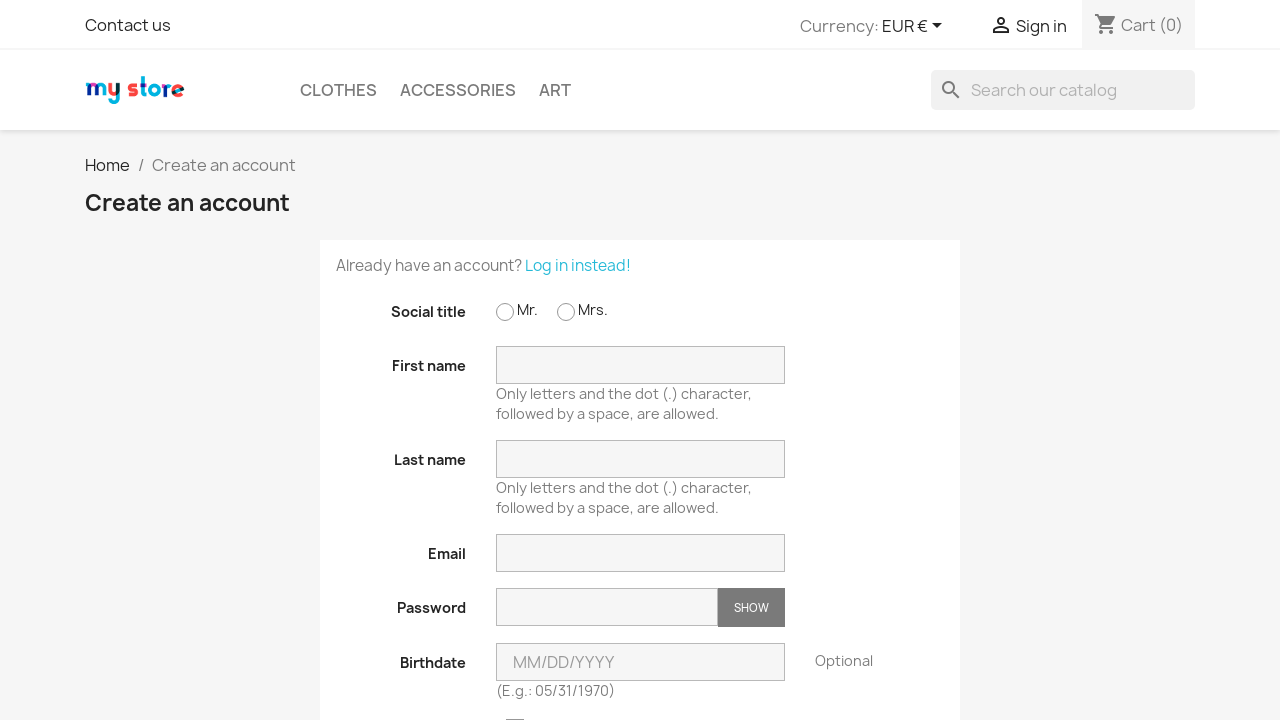

Clicked on firstname field at (640, 365) on #field-firstname
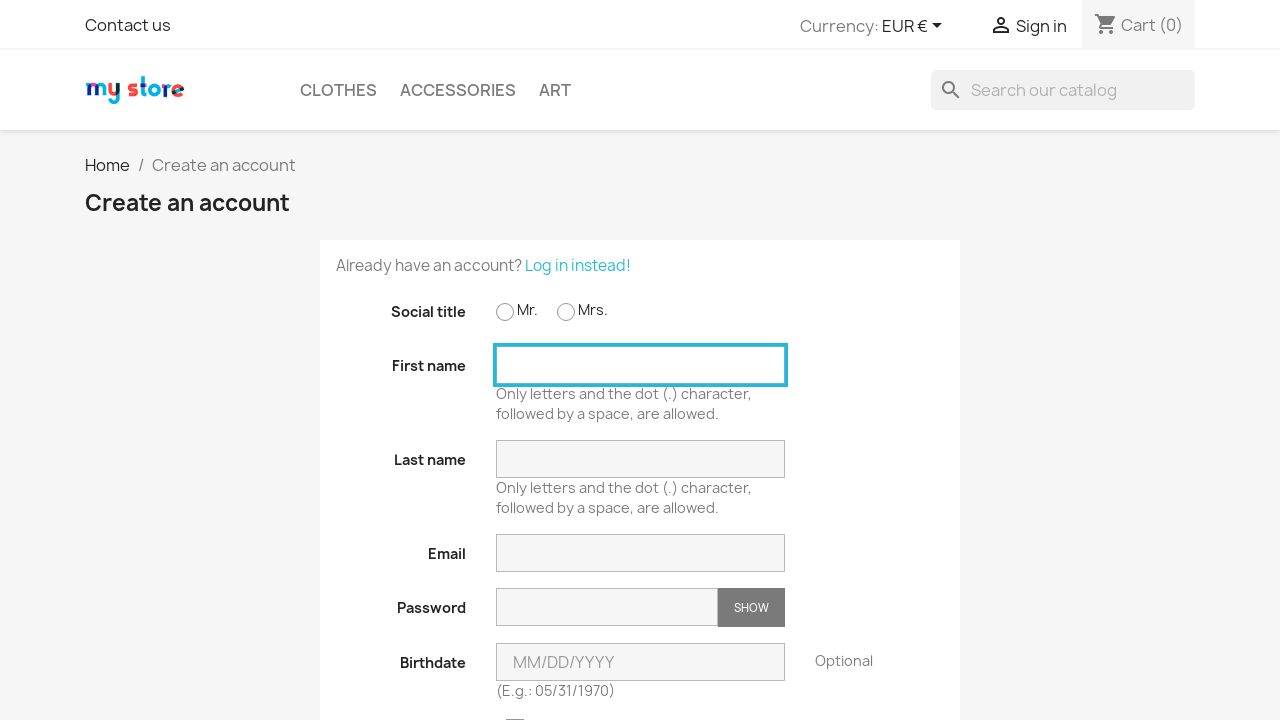

Clicked on lastname field at (640, 459) on #field-lastname
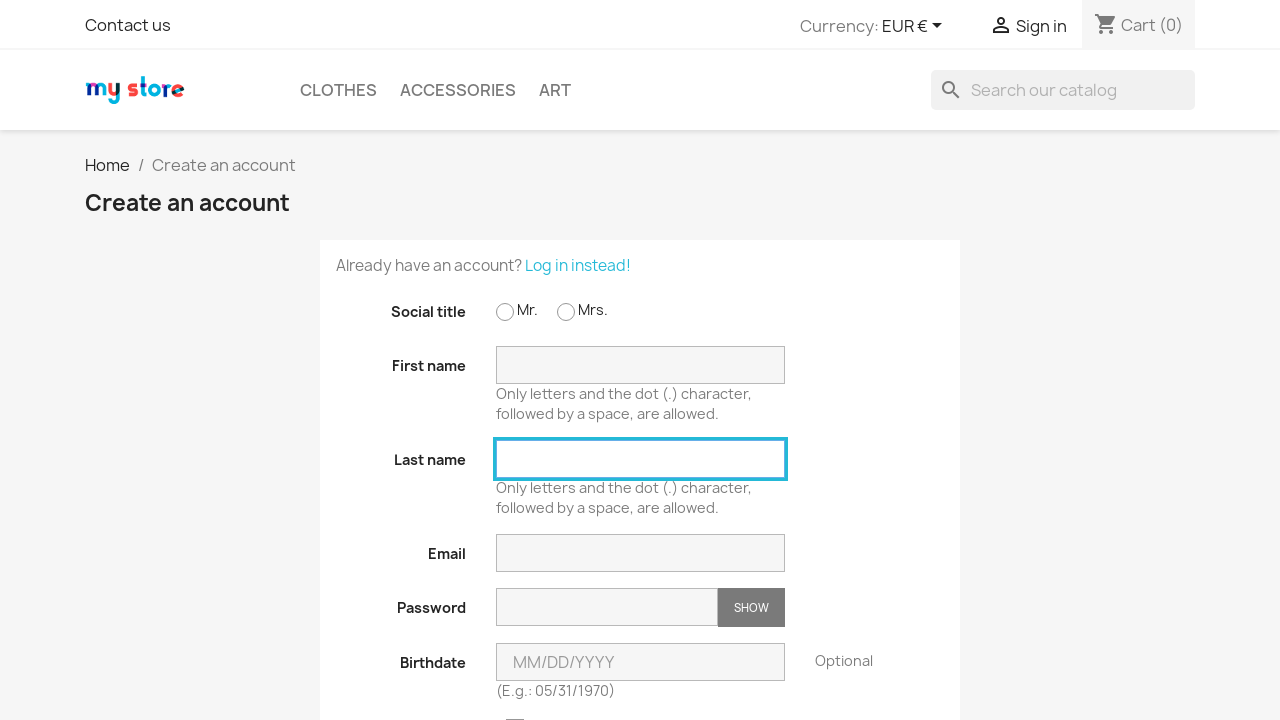

Clicked on email field at (640, 553) on #field-email
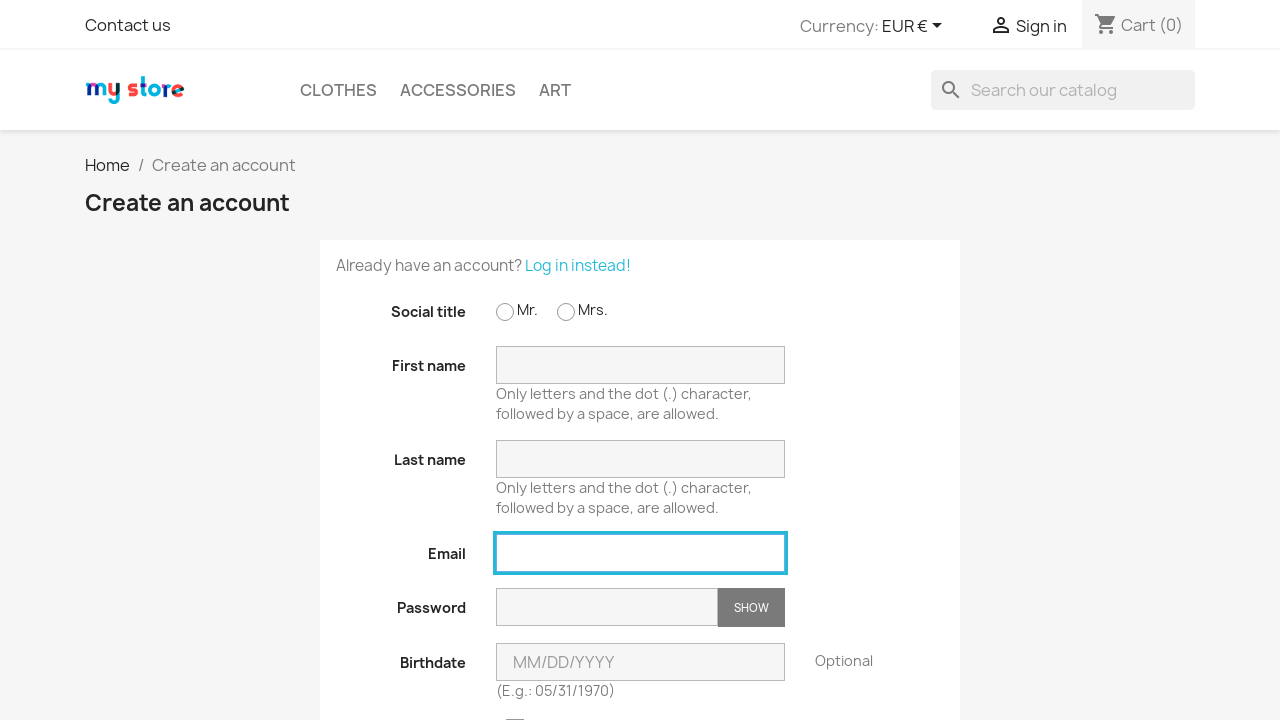

Clicked on password field at (606, 607) on #field-password
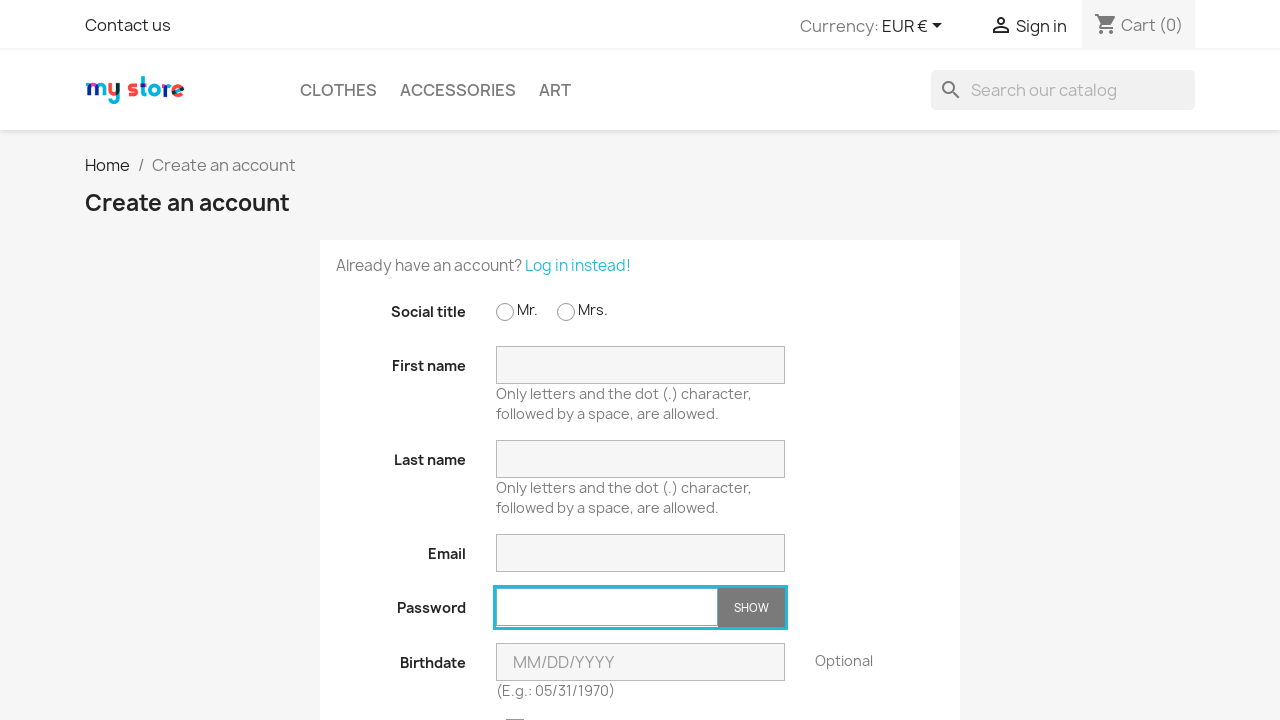

Clicked on show password button at (751, 608) on //*[@id="customer-form"]/div/div[5]/div[1]/div/span/button
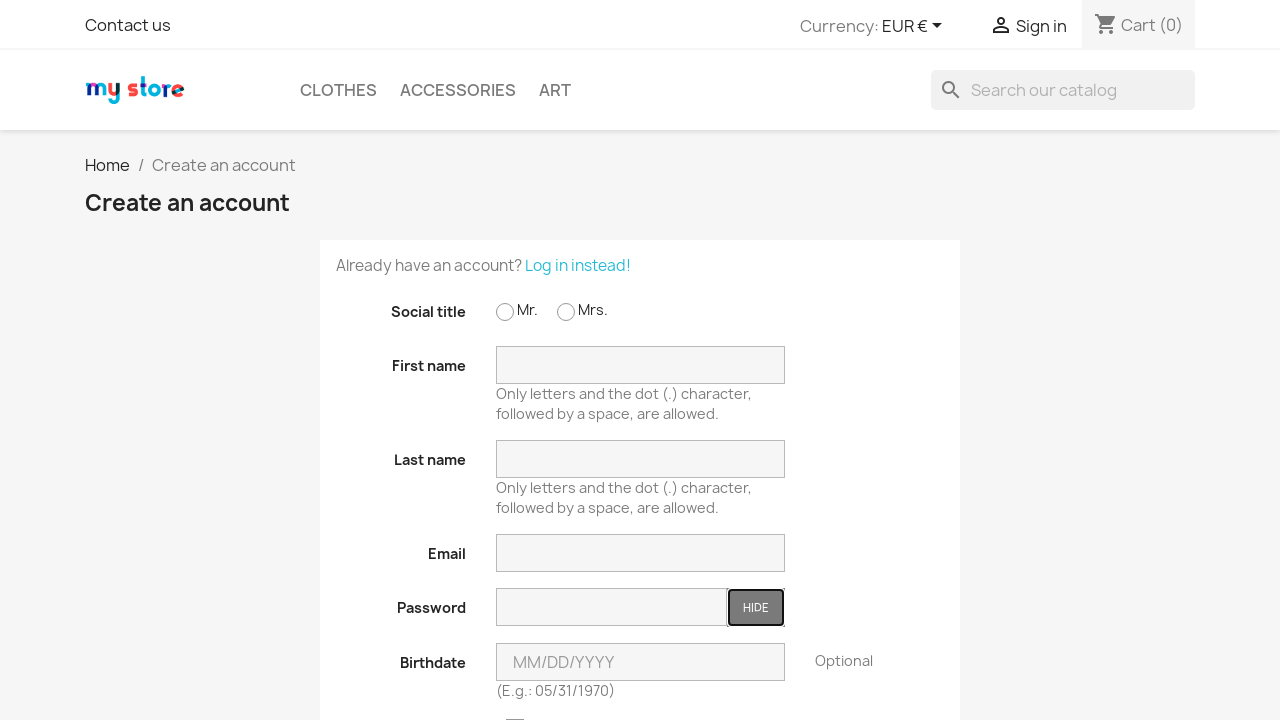

Clicked on birthday field at (640, 662) on #field-birthday
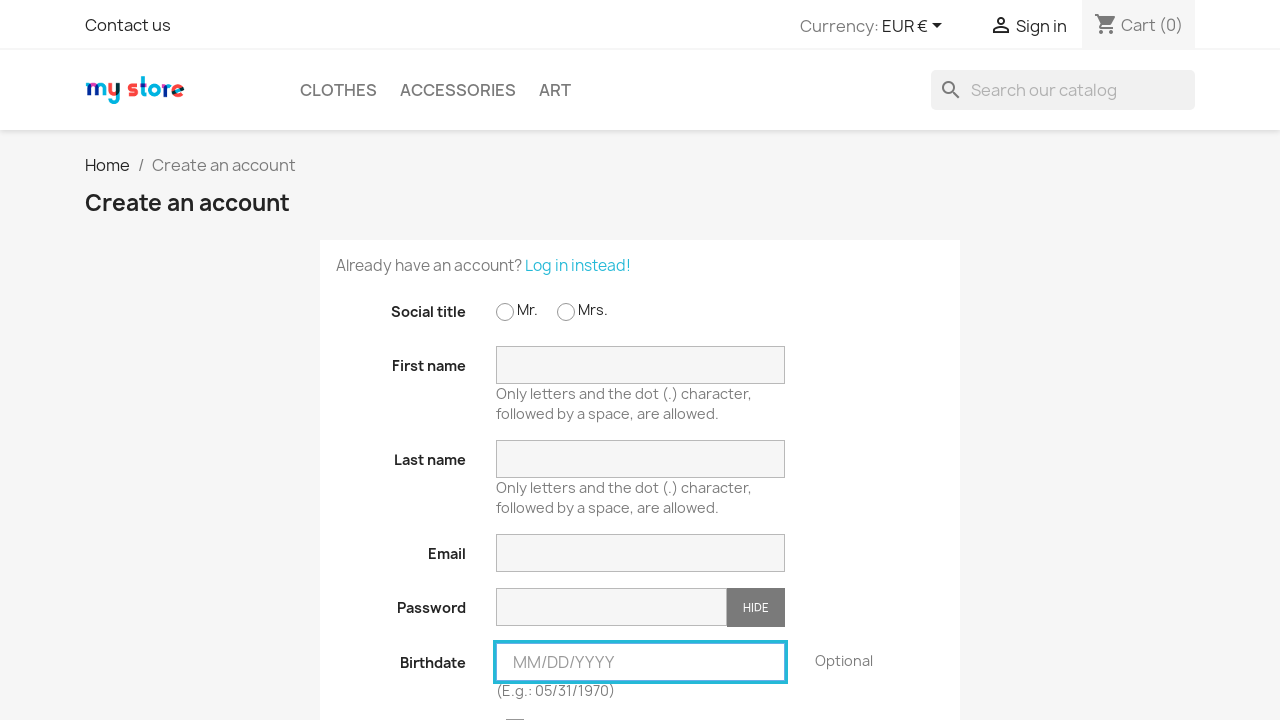

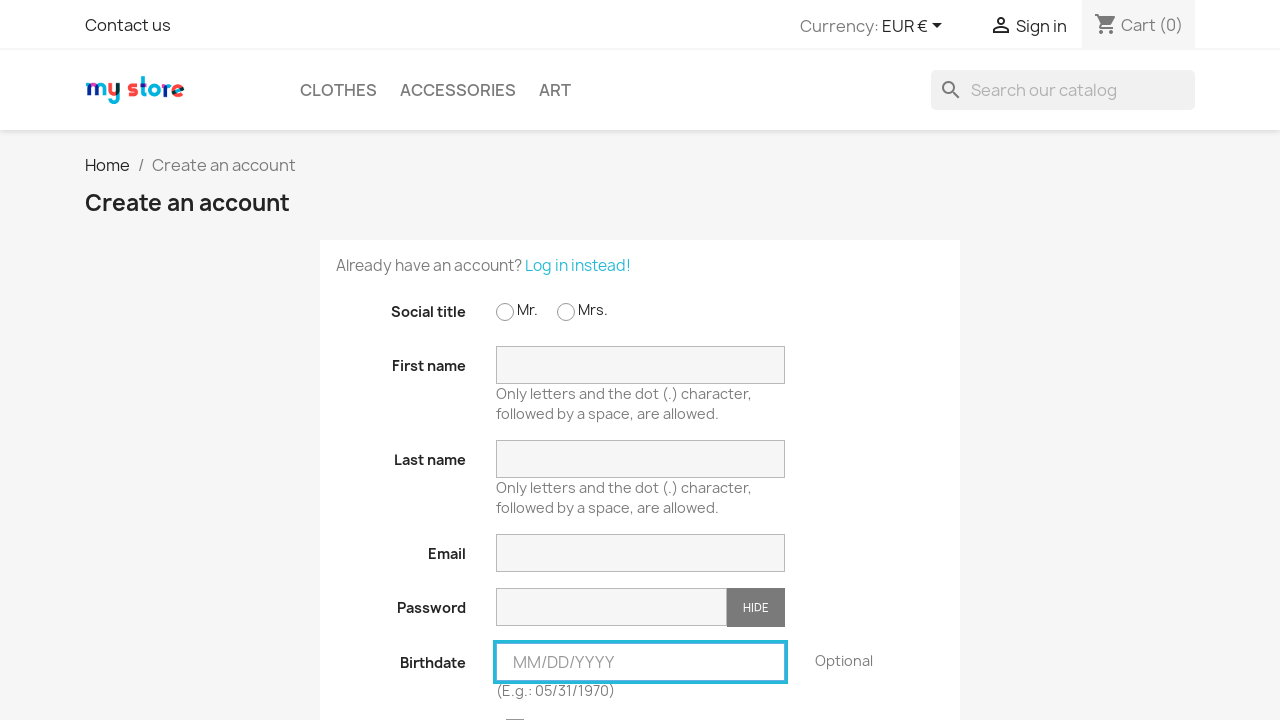